Tests creating a train reservation by selecting a date, train, seat, filling in personal details (first name, last name, email), and submitting the form.

Starting URL: https://demo-app-fe.vercel.app/

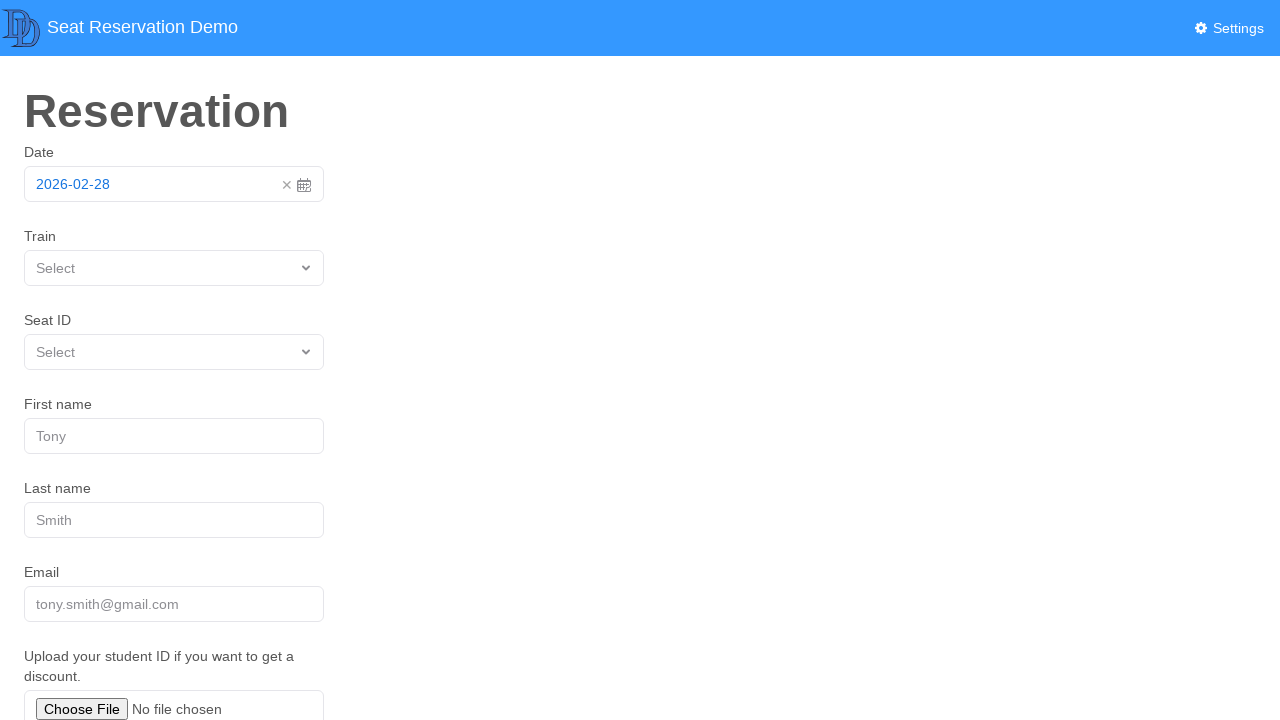

Clicked navigation link to reservation form at (158, 184) on xpath=//div/a/span
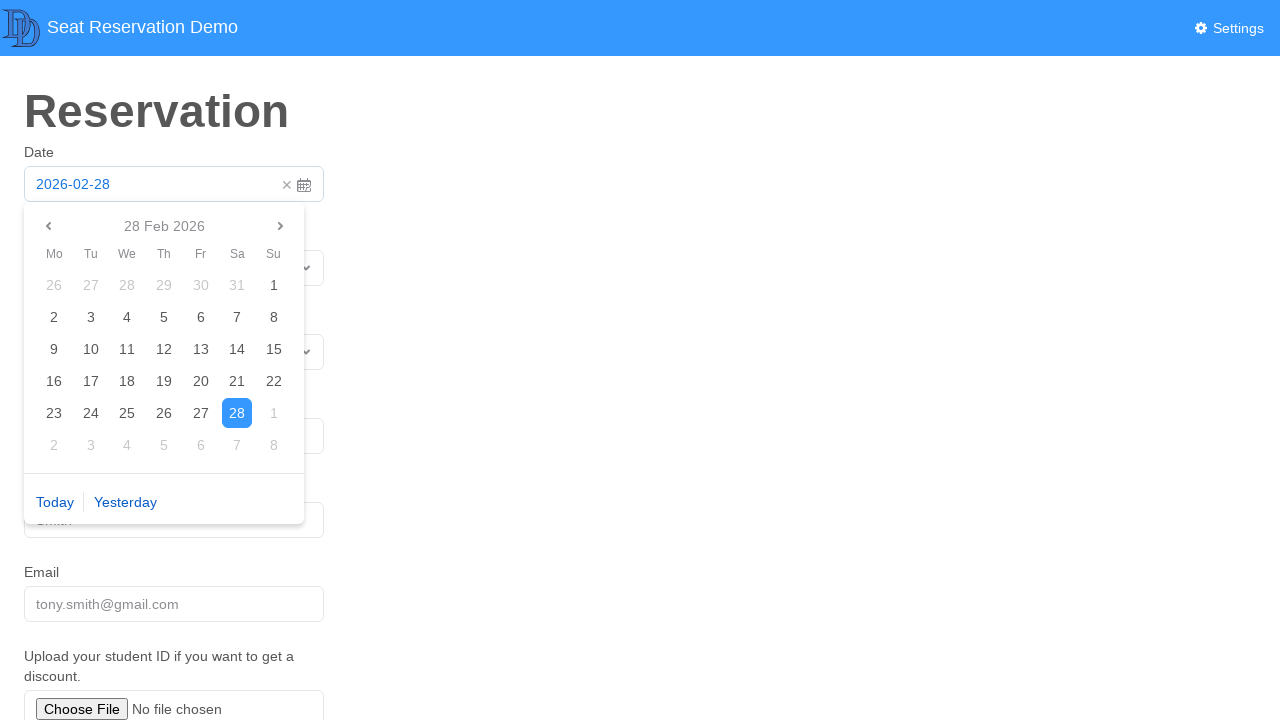

Selected 'Today' for the reservation date at (55, 502) on xpath=//*/text()[normalize-space(.)='Today']/parent::*
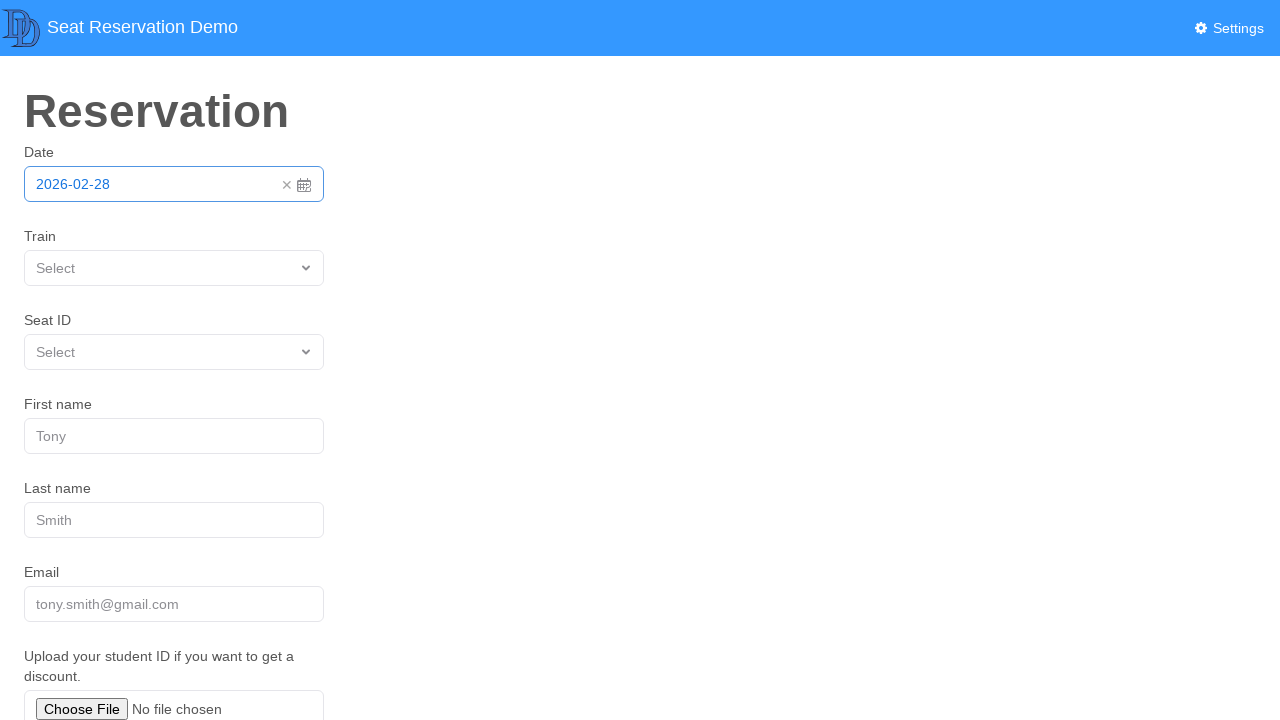

Clicked train dropdown to open options at (174, 268) on [name='trainId']
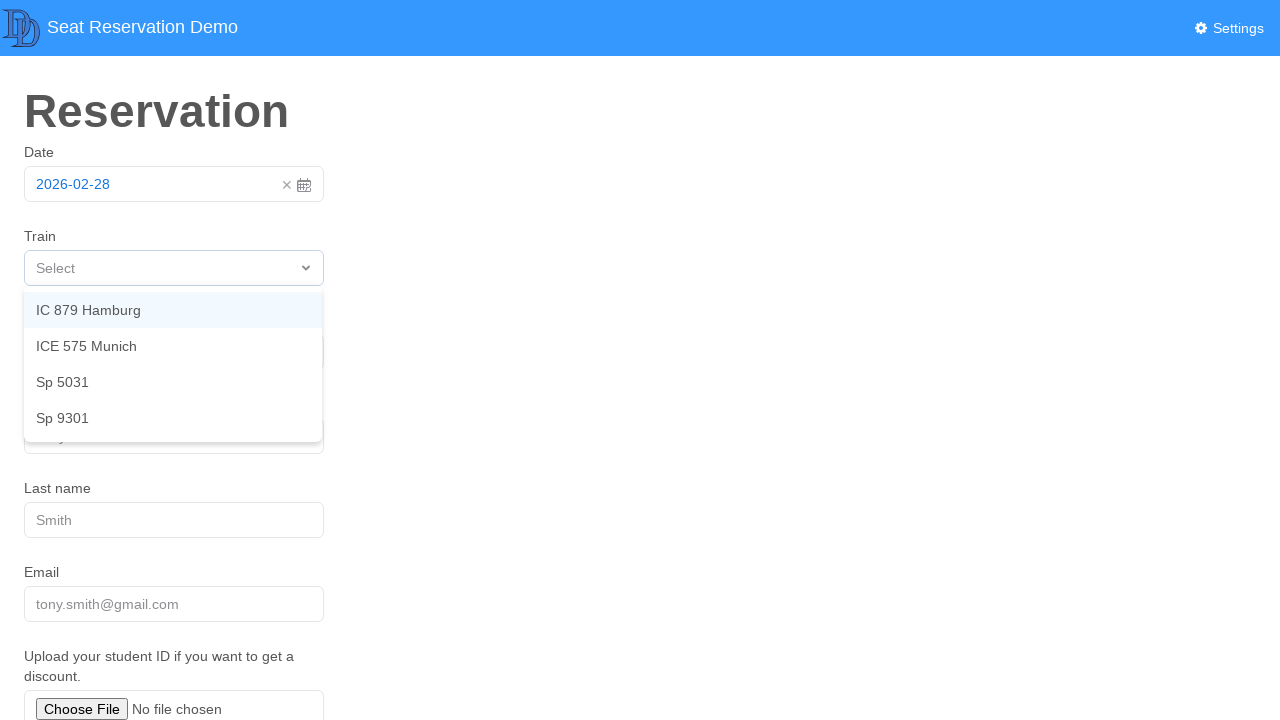

Selected train 'IC 879 Hamburg' at (173, 310) on text=IC 879 Hamburg
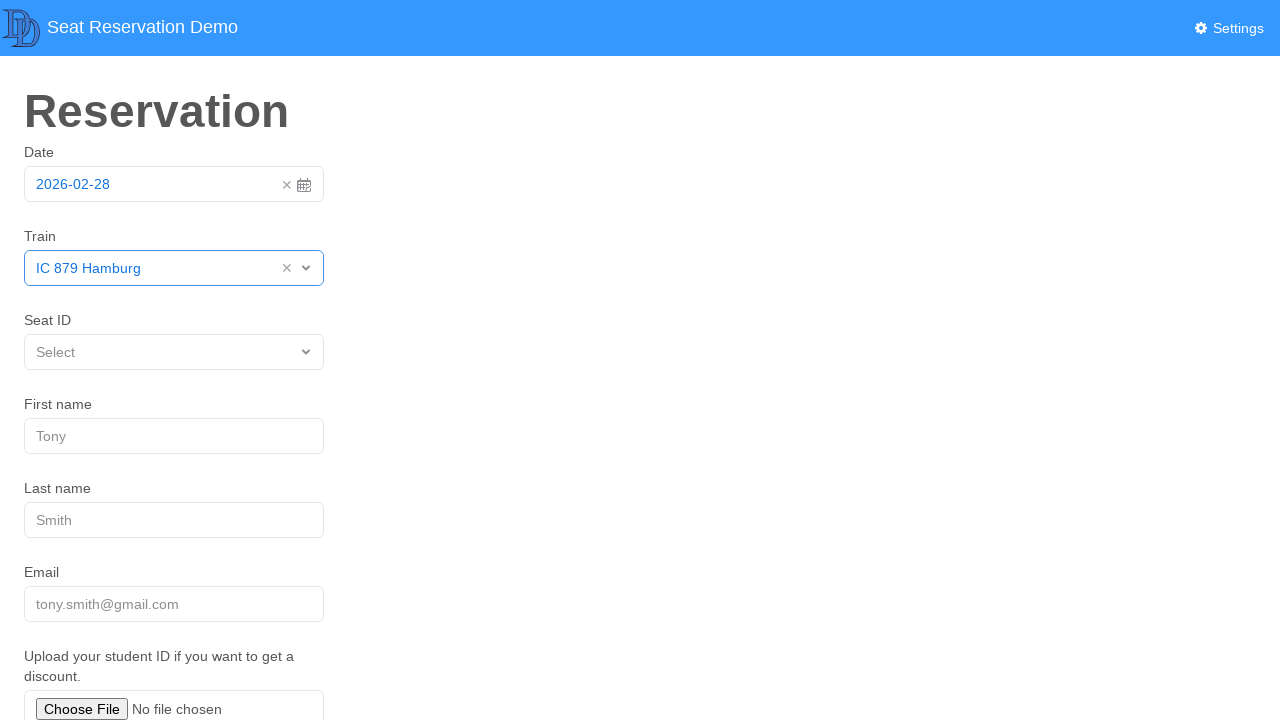

Clicked seat dropdown to open options at (174, 352) on [name='seatId']
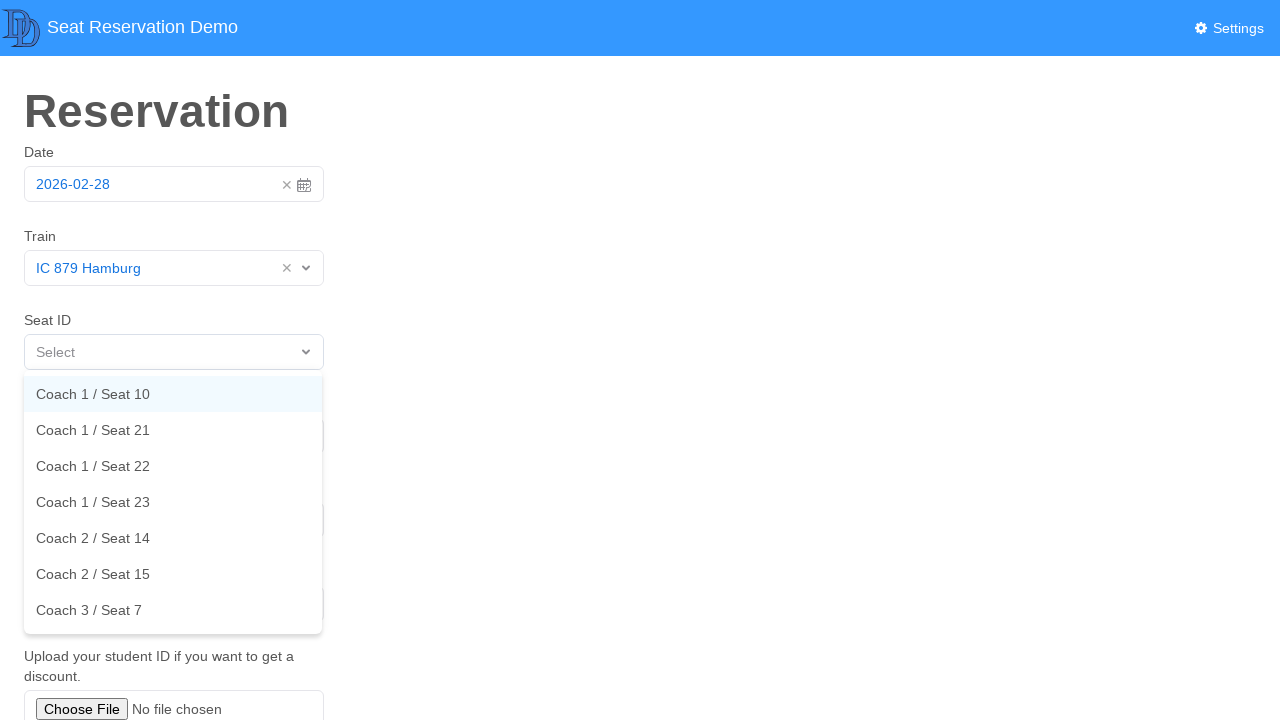

Selected seat 'Coach 1 / Seat 21' at (173, 430) on text=Coach 1 / Seat 21
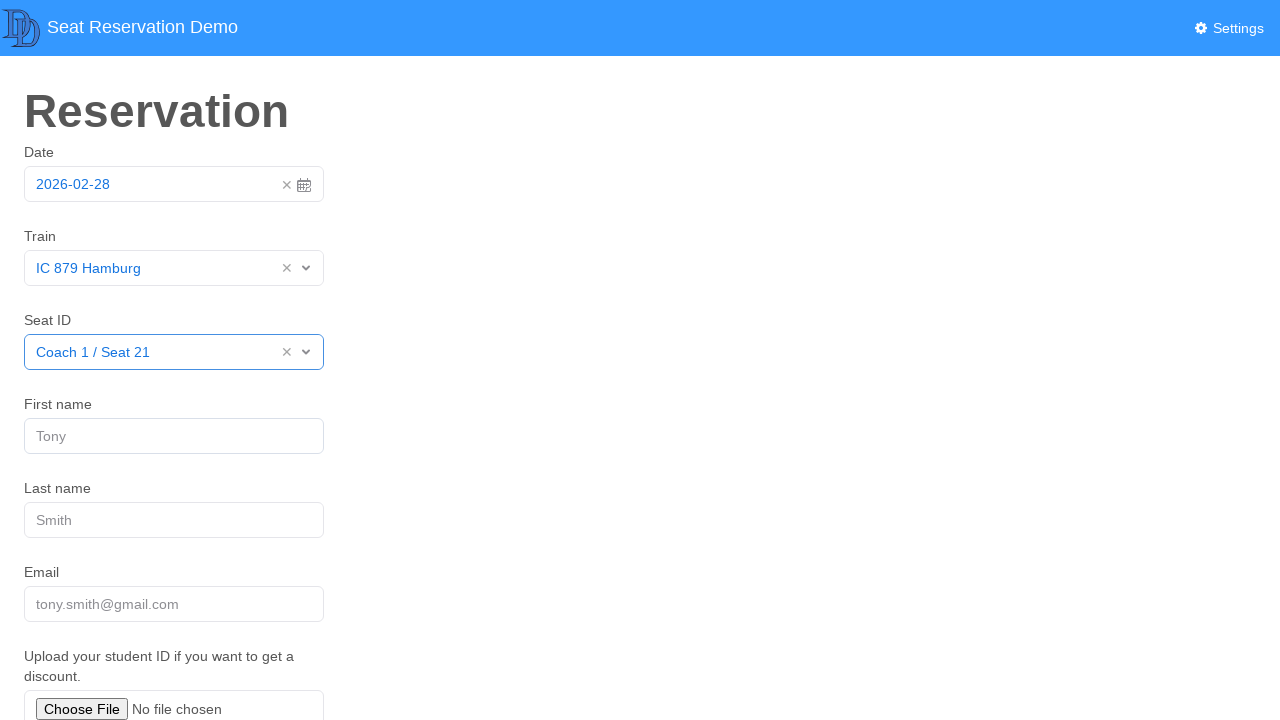

Clicked first name field at (174, 436) on [name='firstName']
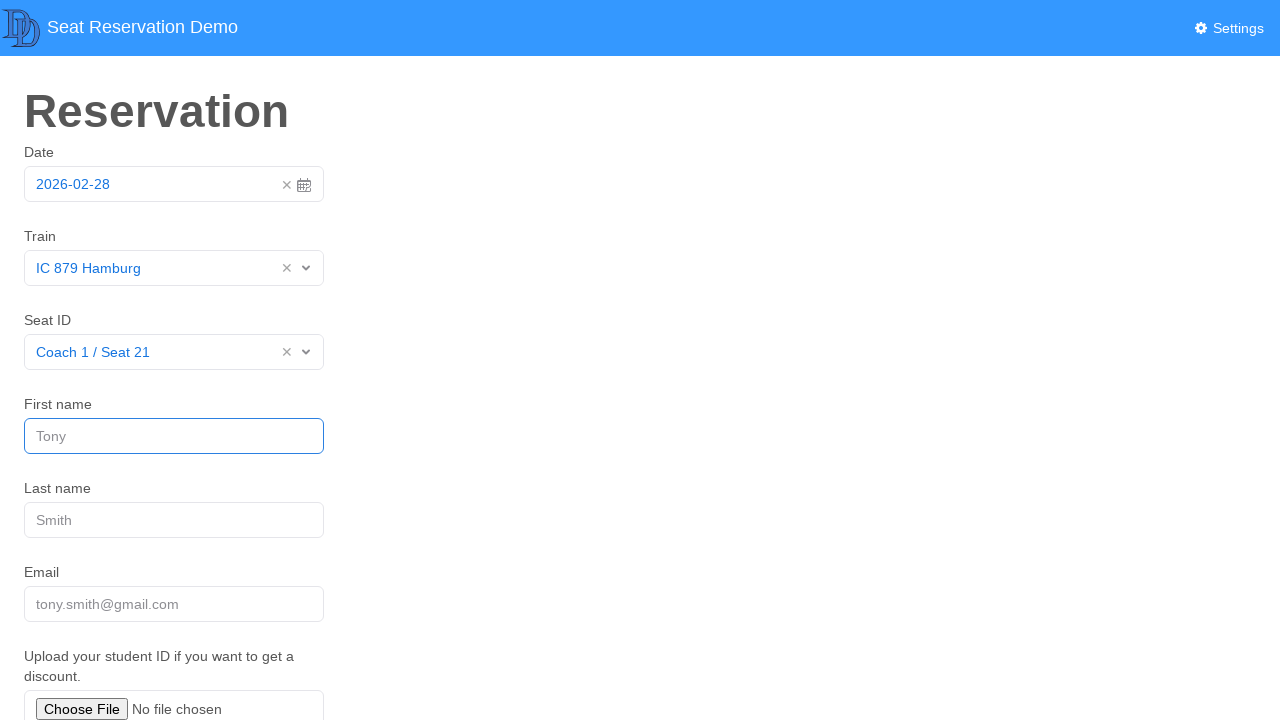

Filled first name field with 'Marcus' on [name='firstName']
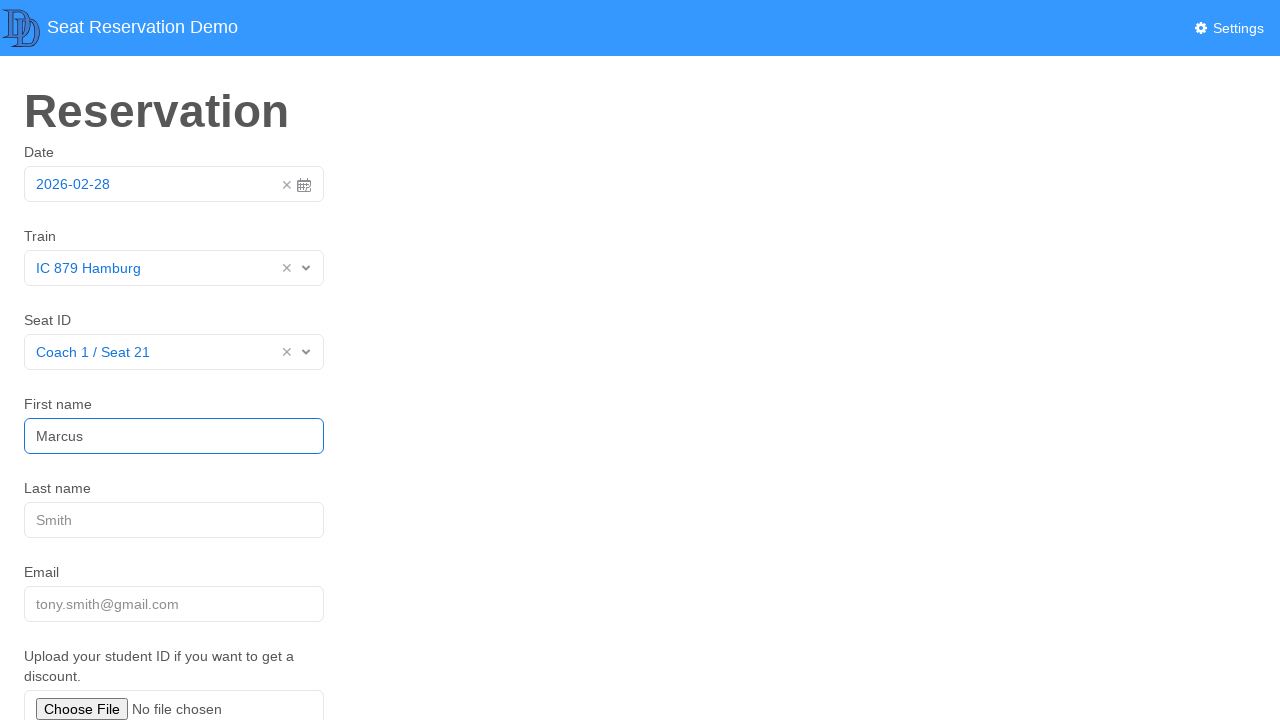

Clicked last name field at (174, 520) on [name='lastName']
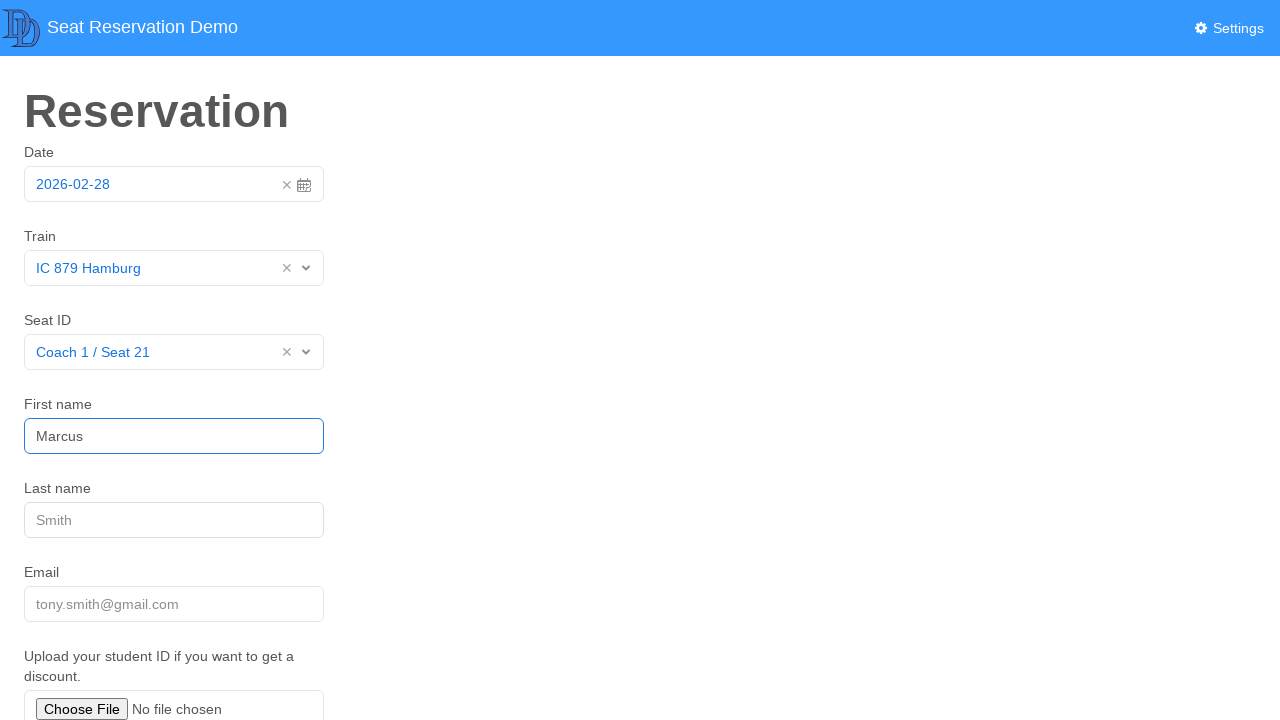

Filled last name field with 'Thompson' on [name='lastName']
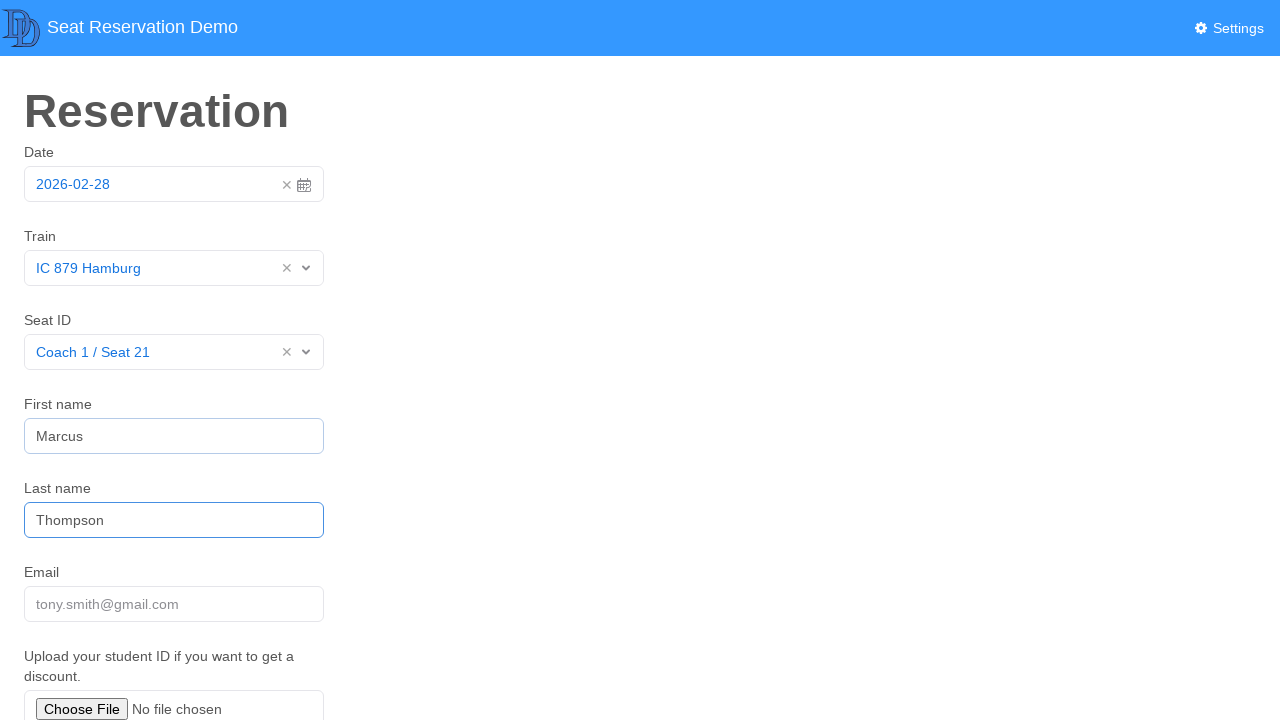

Clicked email field at (174, 604) on [name='email']
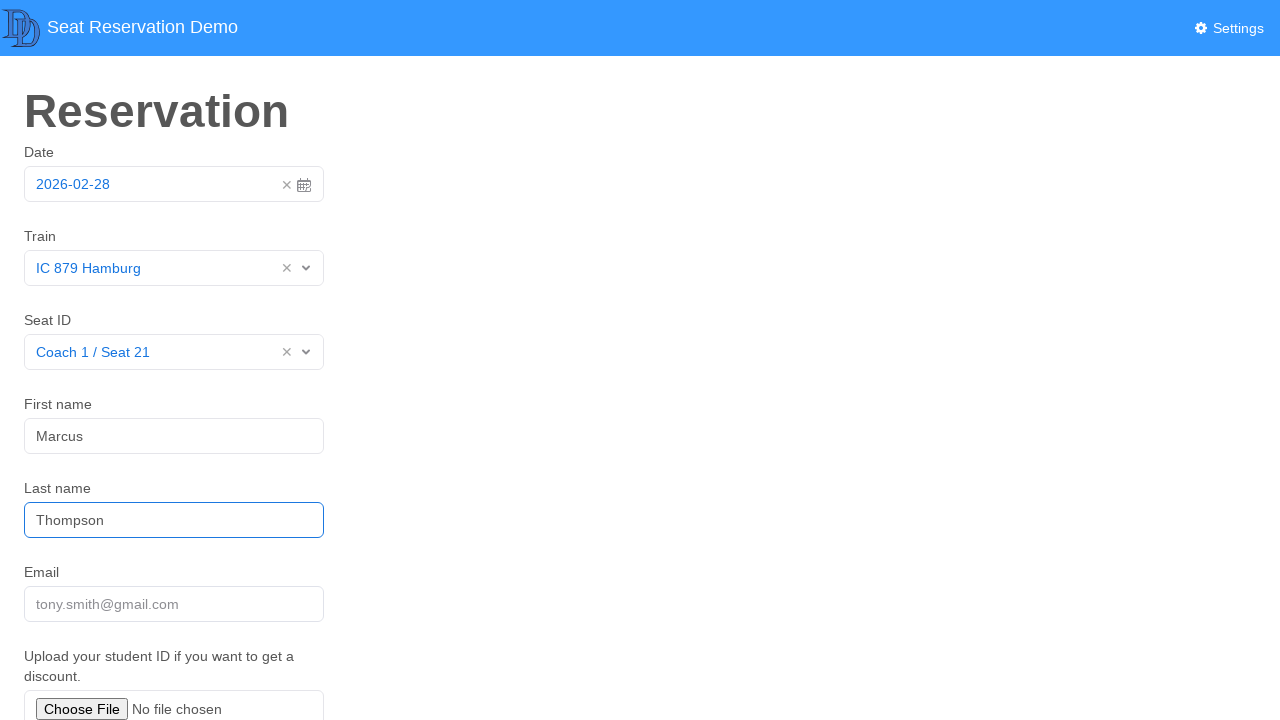

Filled email field with 'marcus.thompson@example.com' on [name='email']
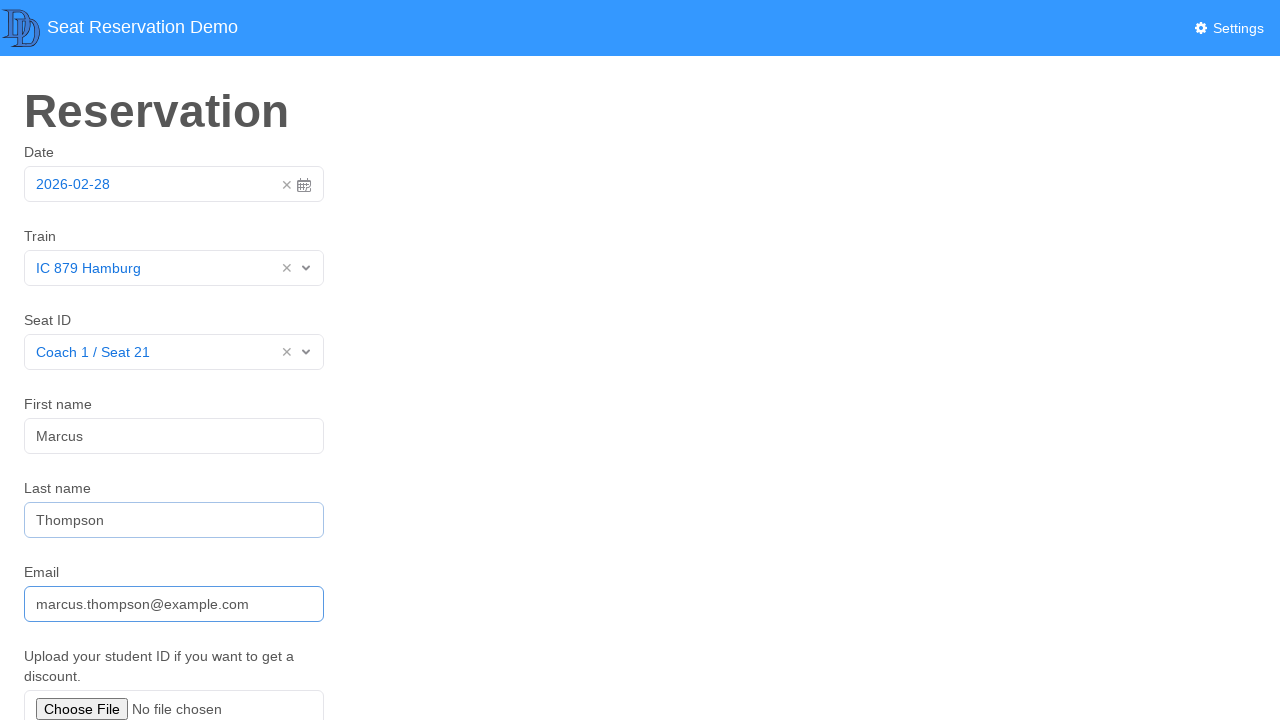

Clicked submit button to create reservation at (58, 576) on xpath=//button[@type='submit']
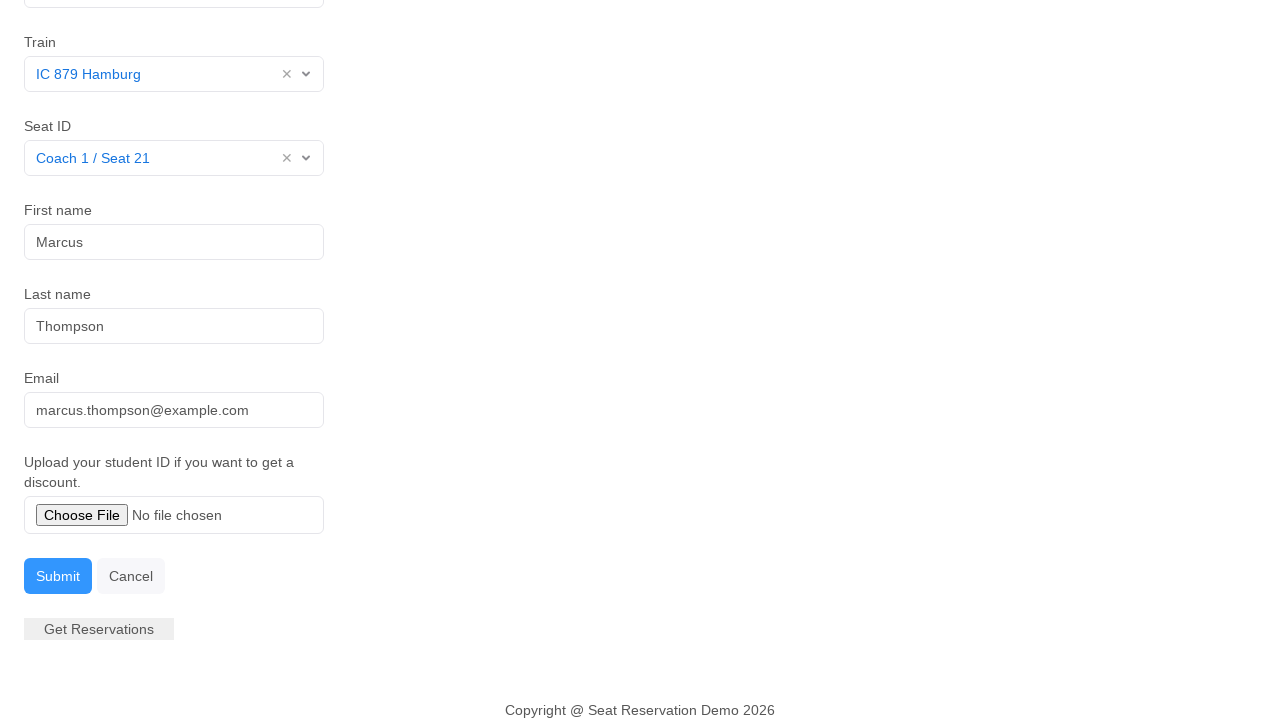

Waited 3 seconds for dialog to appear
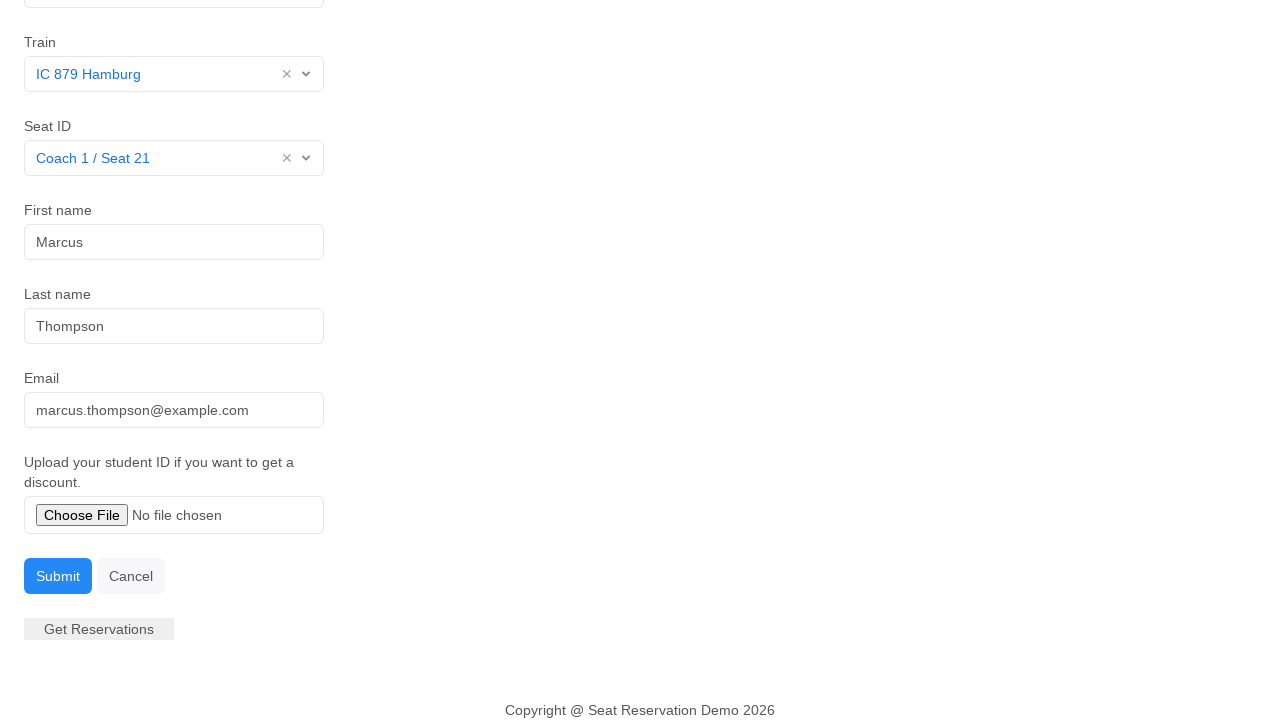

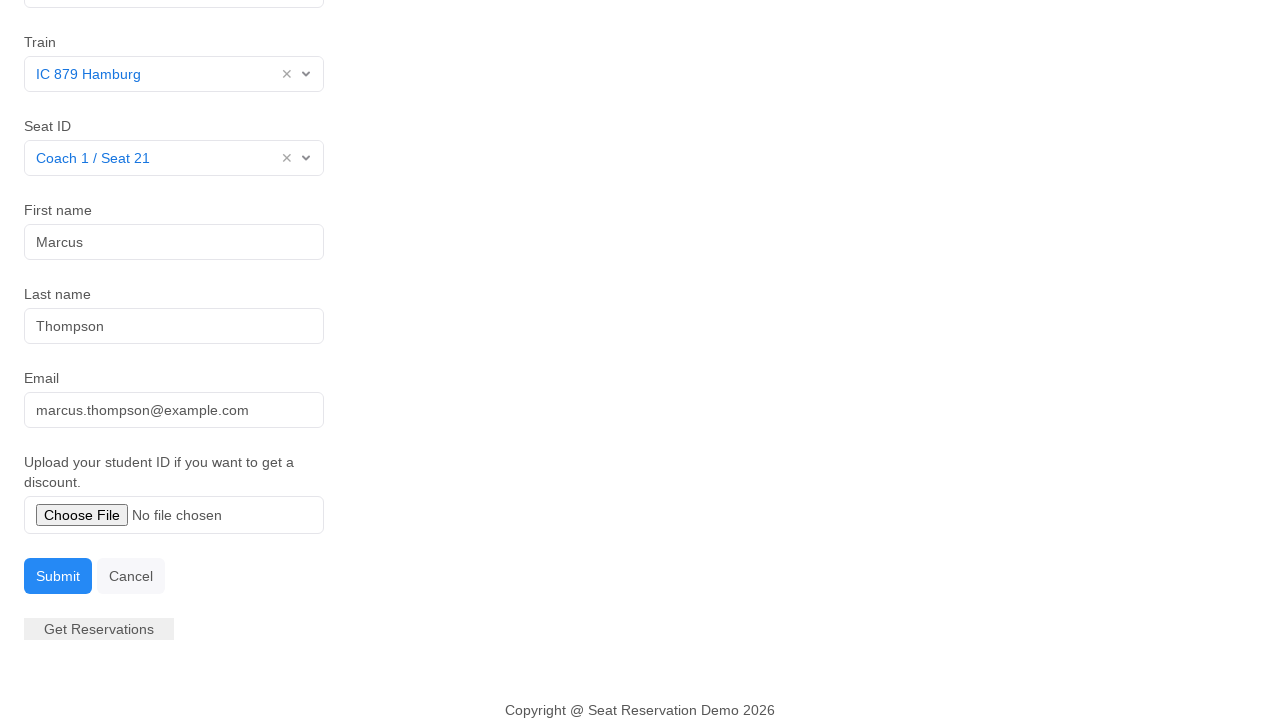